Tests the TextBox form on demoqa.com by navigating to the Elements section, clicking on TextBox, and filling out the form with full name, email, current address, and permanent address fields, then submitting the form.

Starting URL: https://demoqa.com/

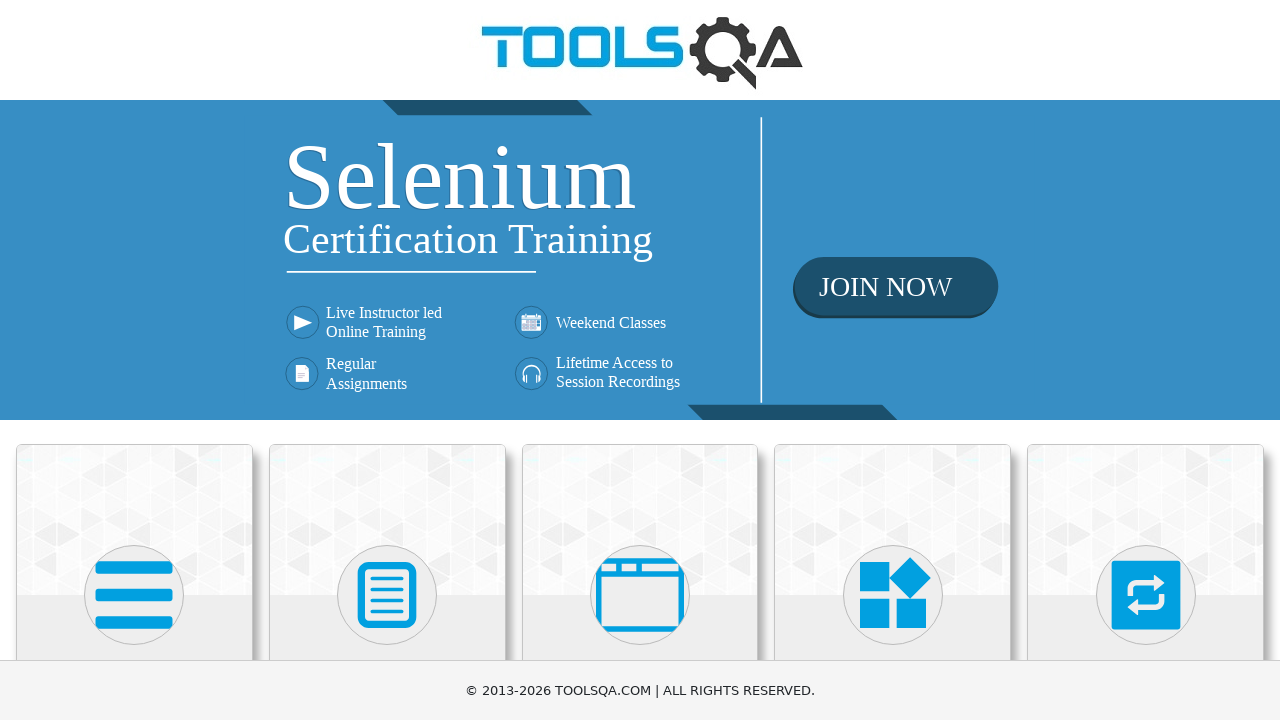

Clicked on Elements card on the homepage at (134, 360) on text=Elements
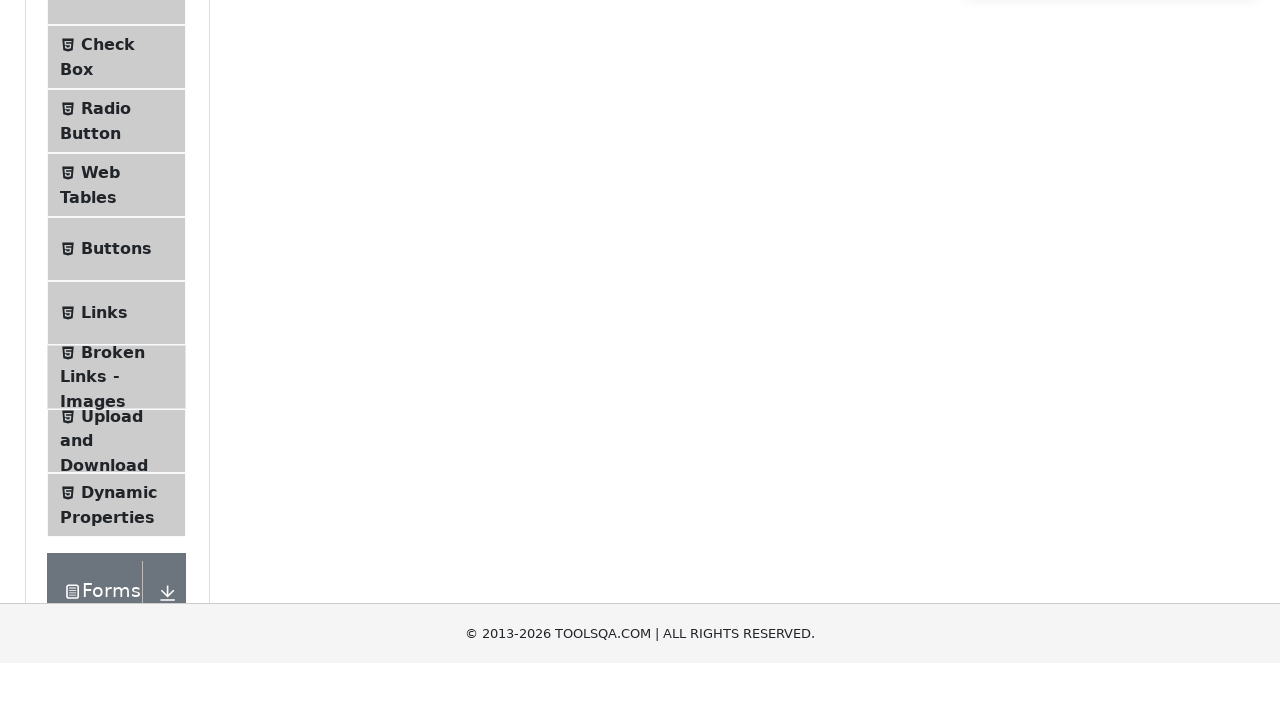

Scrolled down 300px to see sidebar options
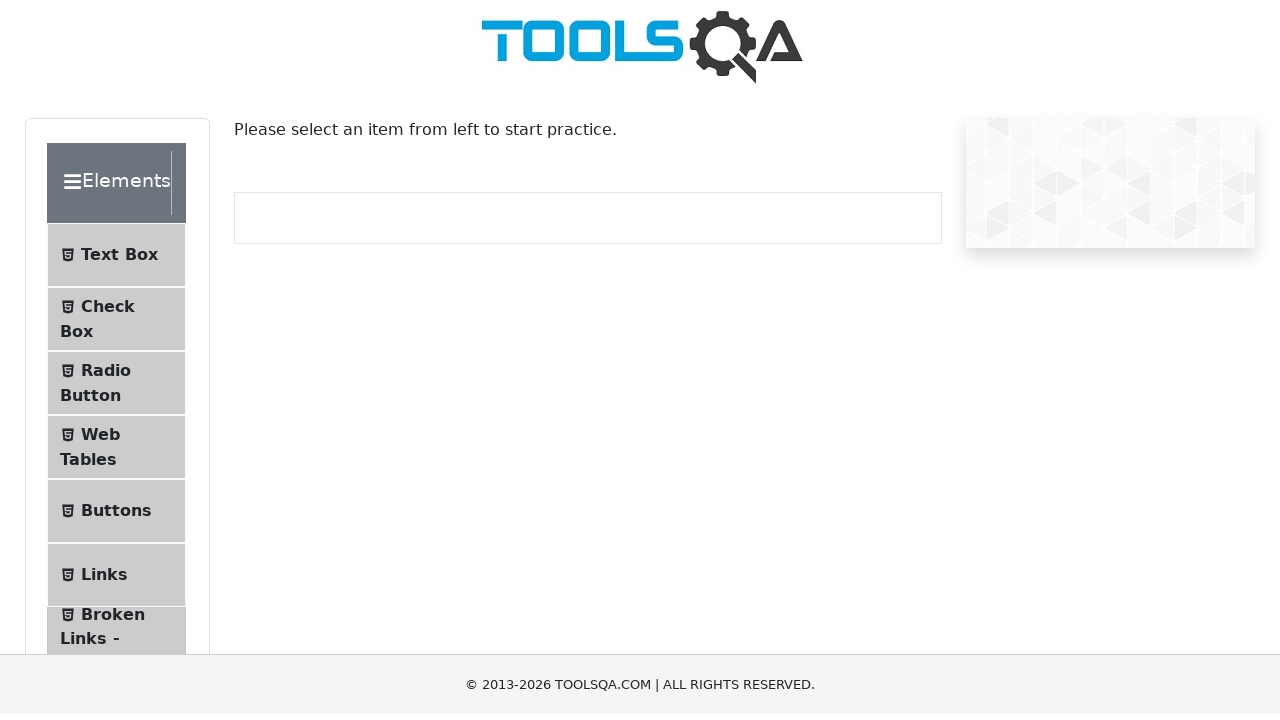

Clicked on Text Box in the sidebar at (119, 261) on text=Text Box
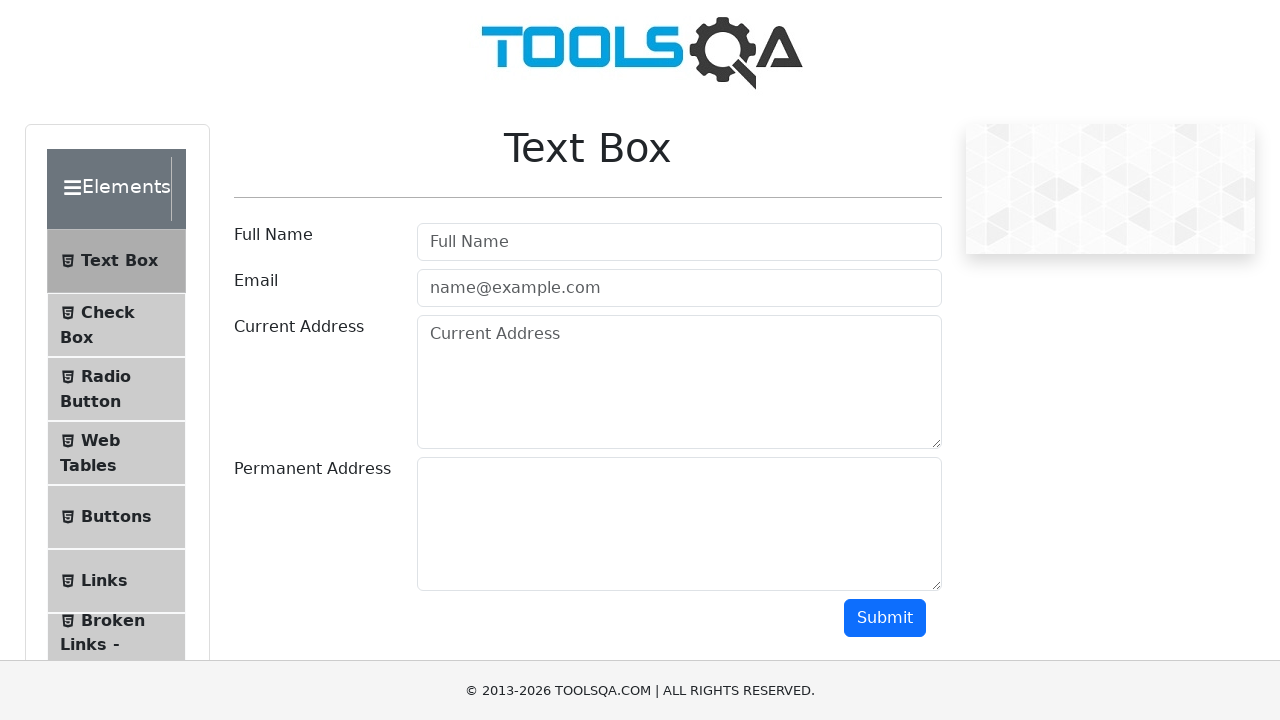

Filled in full name field with 'Jennifer Martinez' on #userName
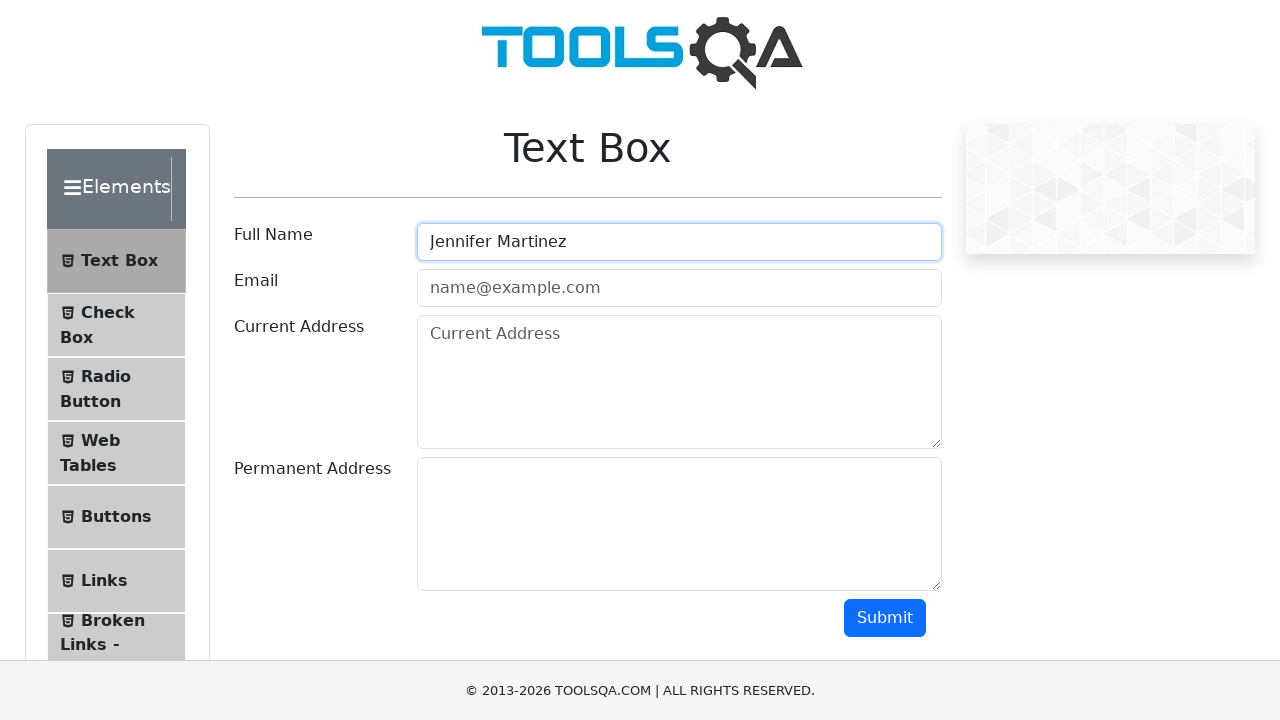

Filled in email field with 'jennifer.martinez@testmail.com' on #userEmail
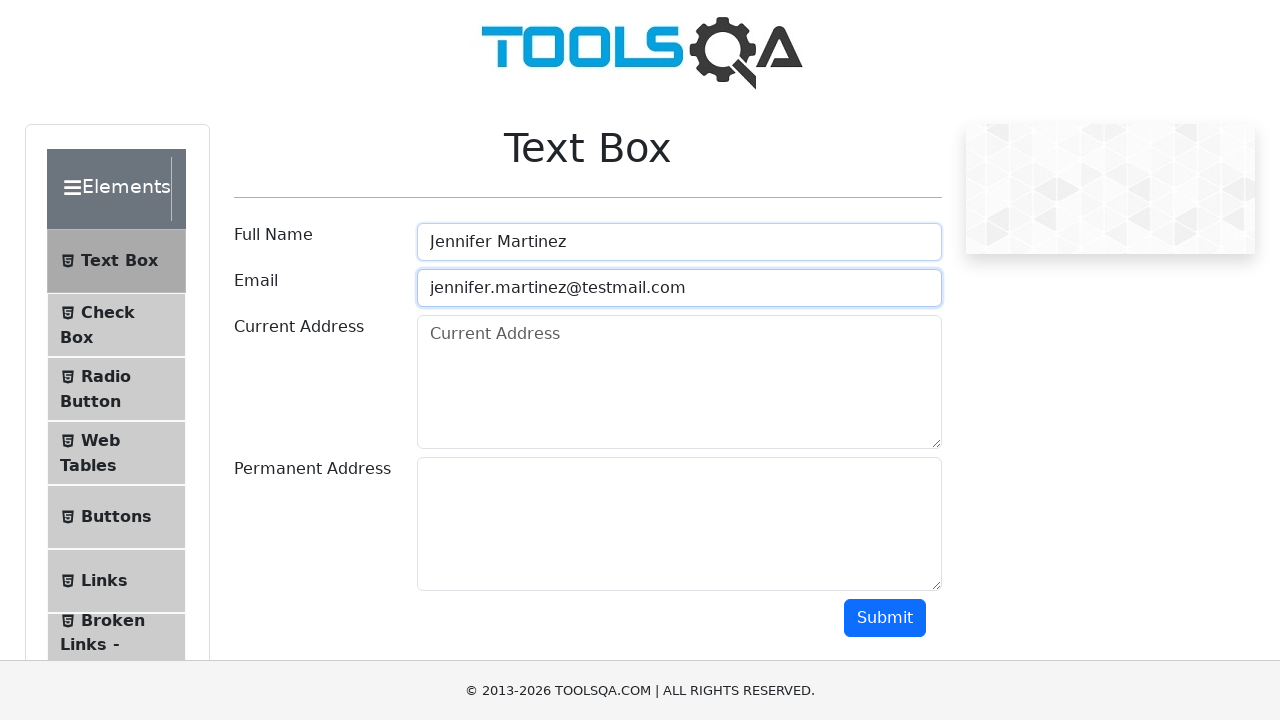

Filled in current address field with '742 Evergreen Terrace, Springfield, IL 62701' on #currentAddress
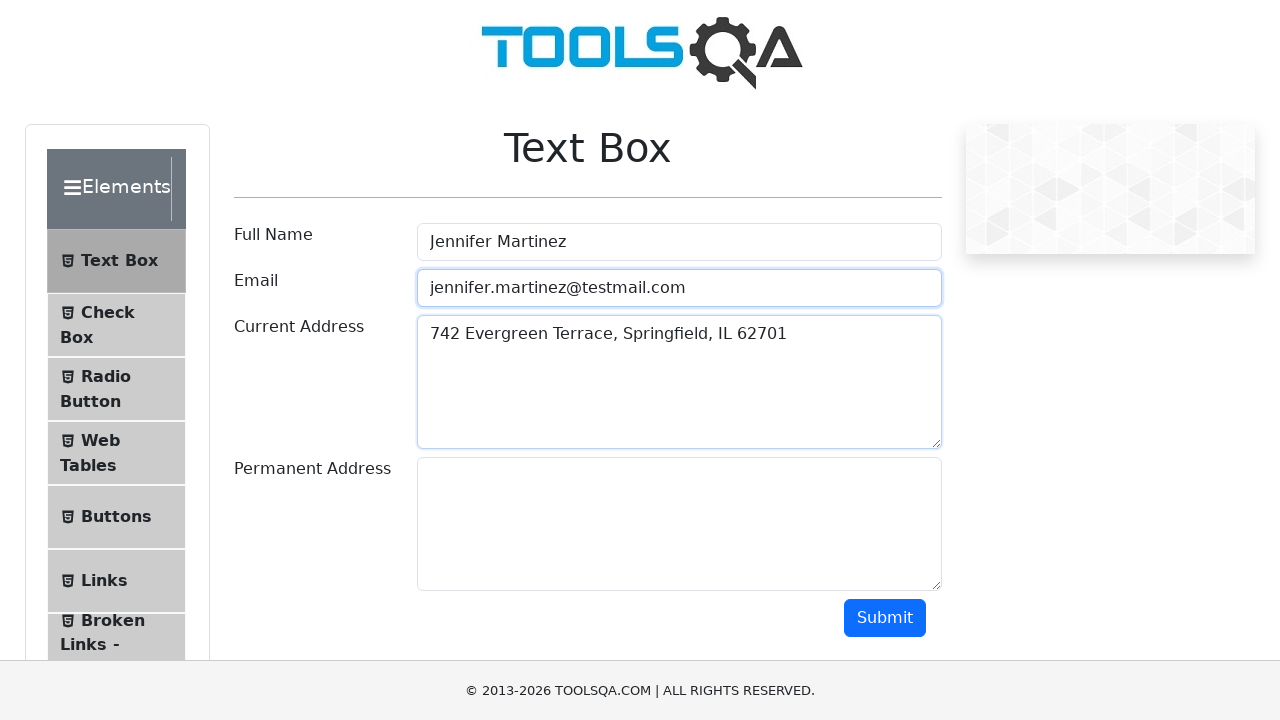

Filled in permanent address field with '1600 Pennsylvania Avenue, Washington, DC 20500' on #permanentAddress
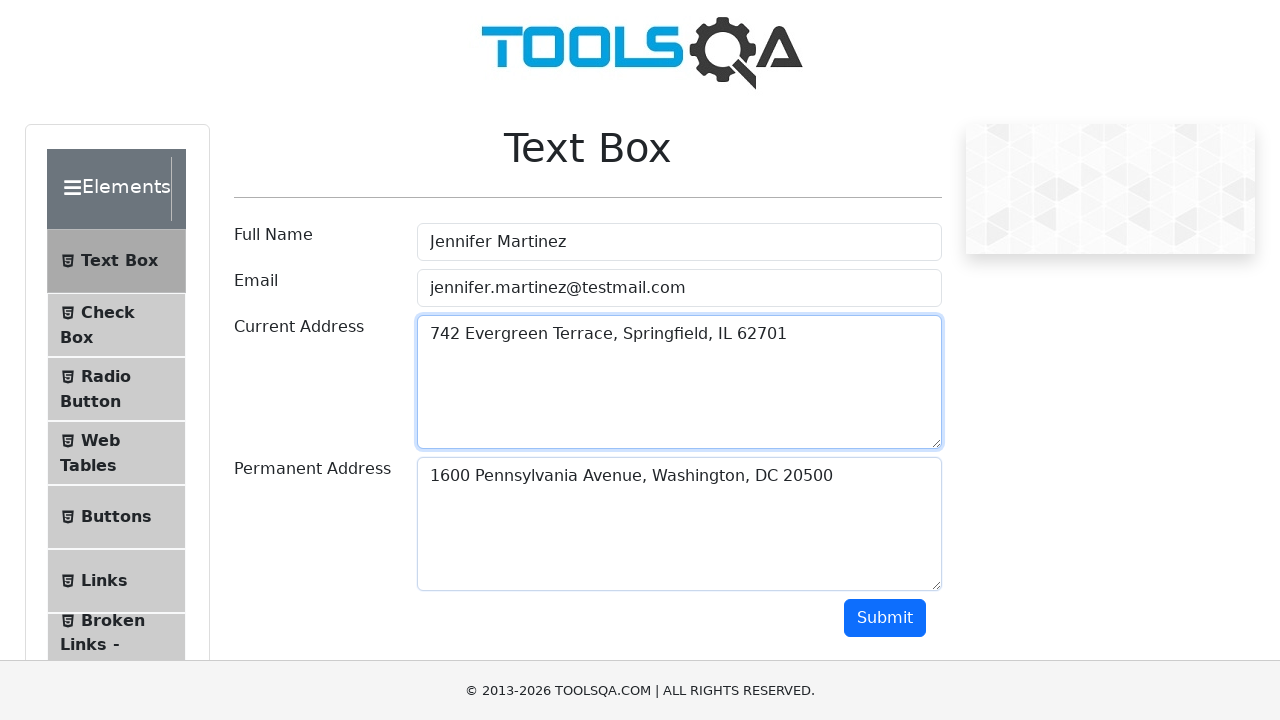

Scrolled down 300px to see the submit button
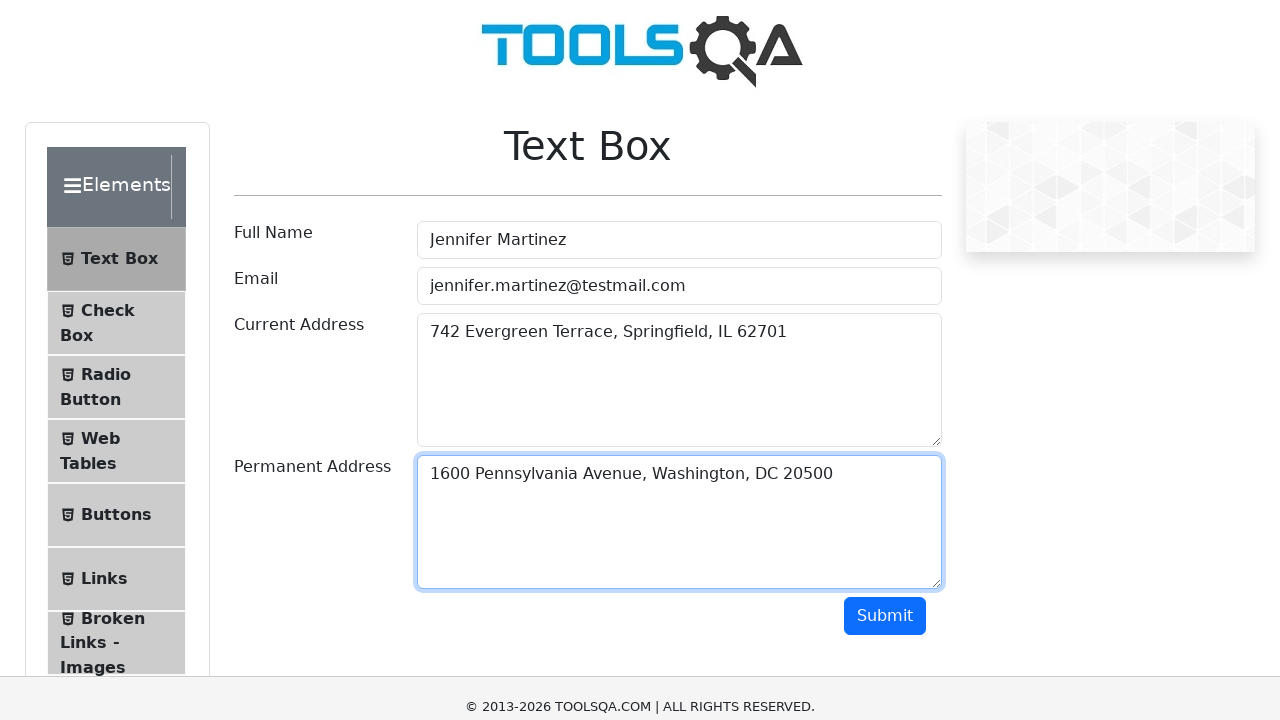

Clicked the submit button to submit the TextBox form at (885, 318) on #submit
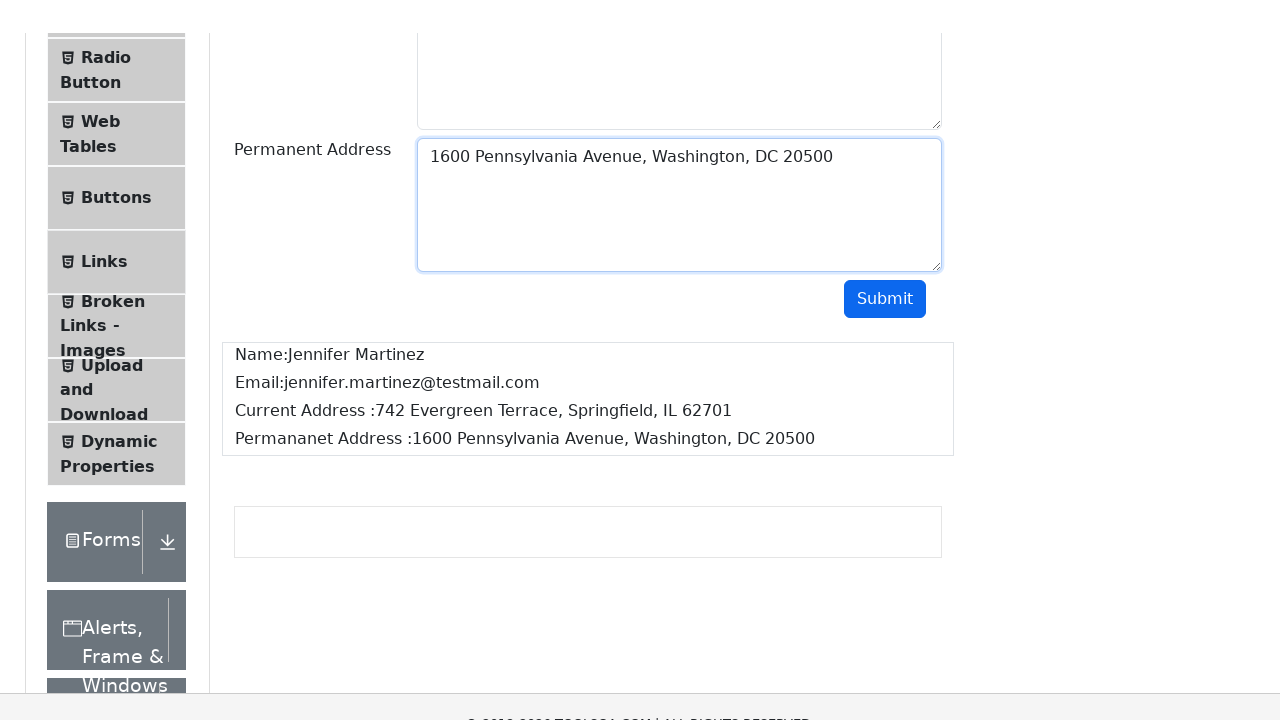

Form submission output appeared on the page
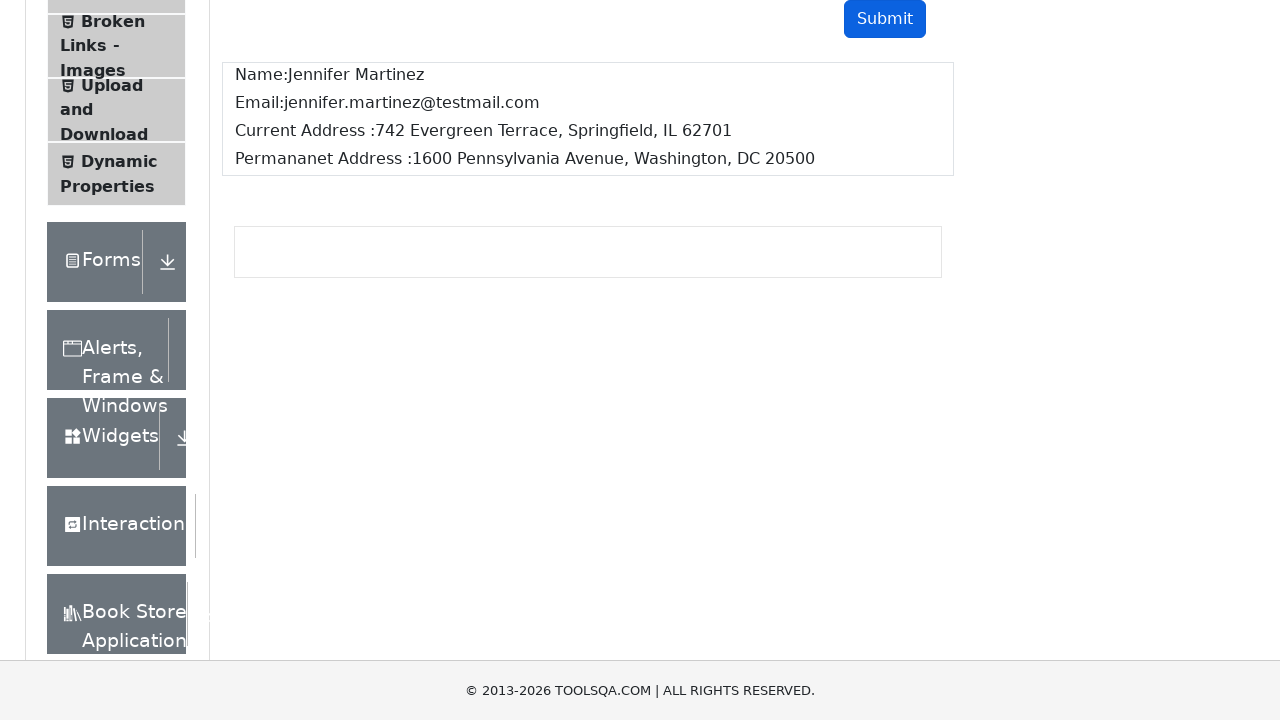

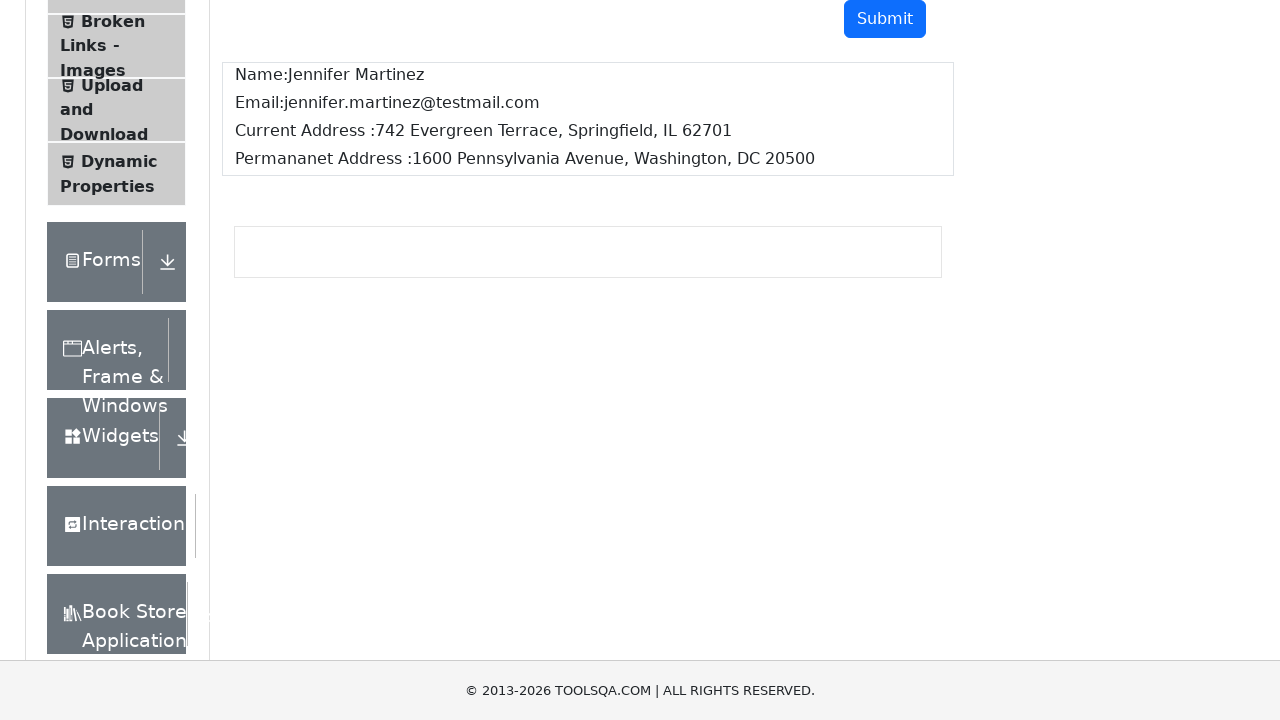